Tests drag and drop functionality on jQuery UI demo page by dragging an element and dropping it onto a target using dragAndDrop method

Starting URL: https://jqueryui.com/droppable/

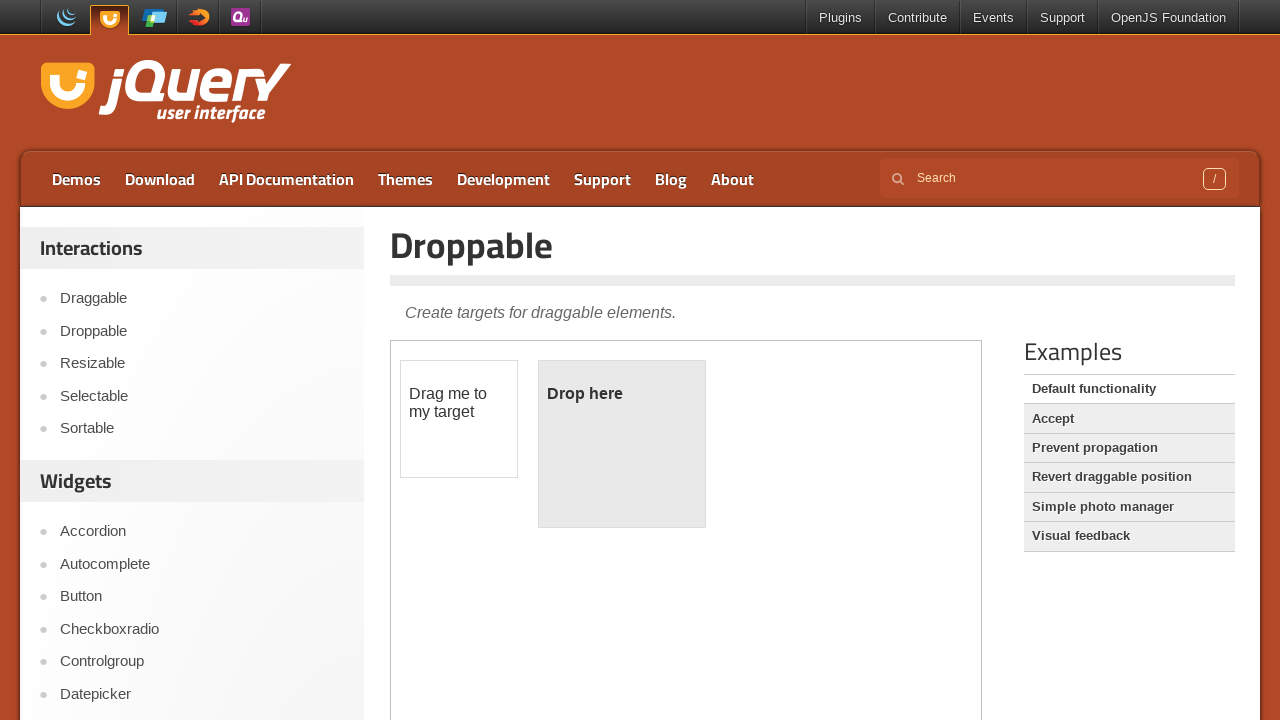

Located iframe containing drag and drop demo
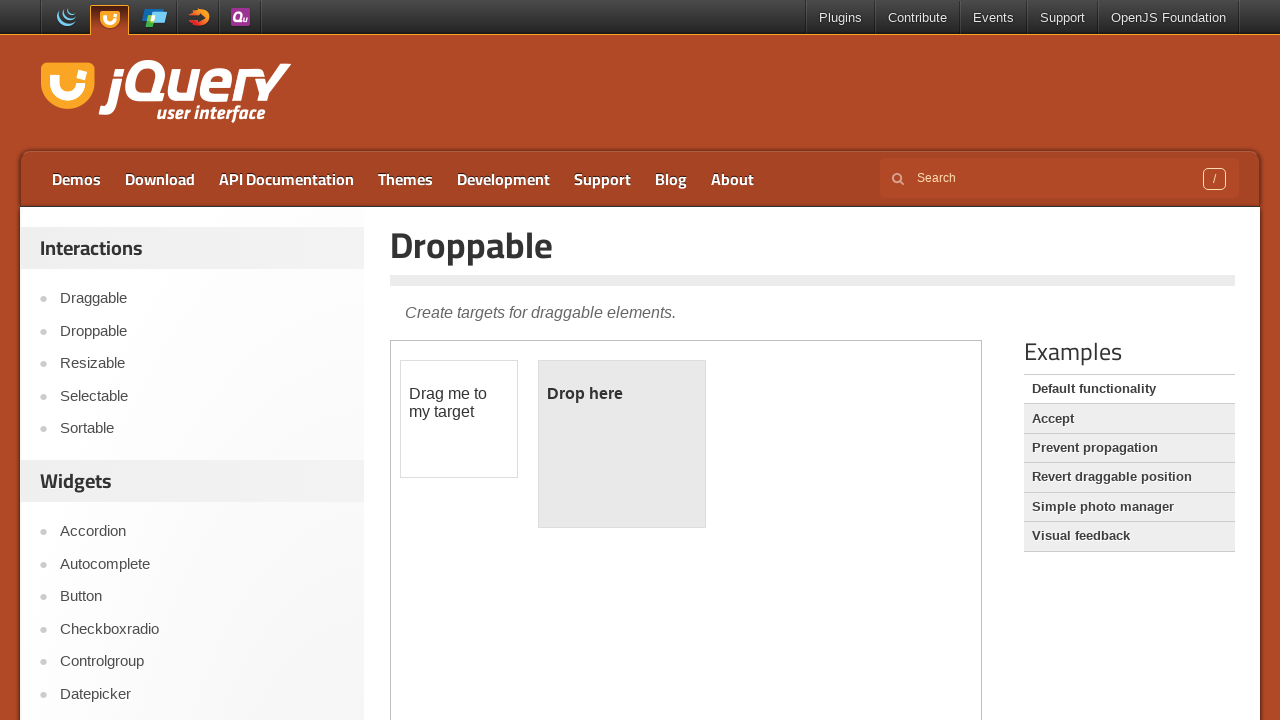

Located draggable element
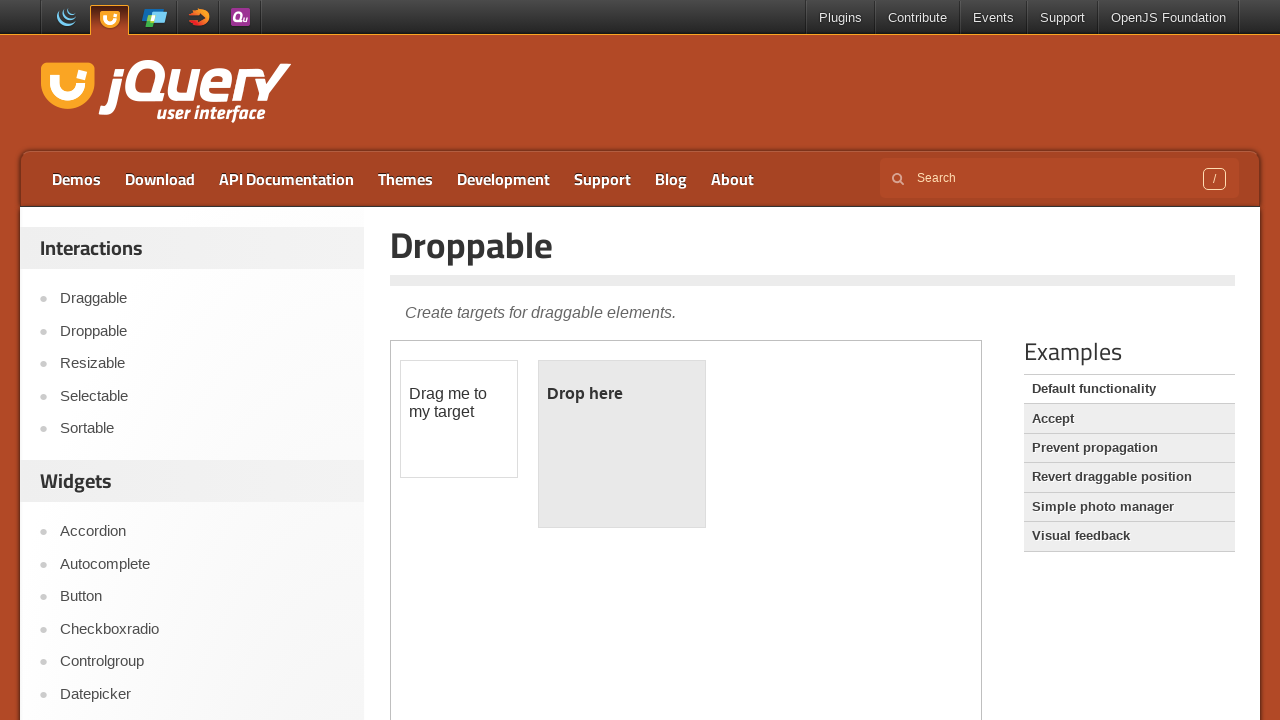

Located droppable target element
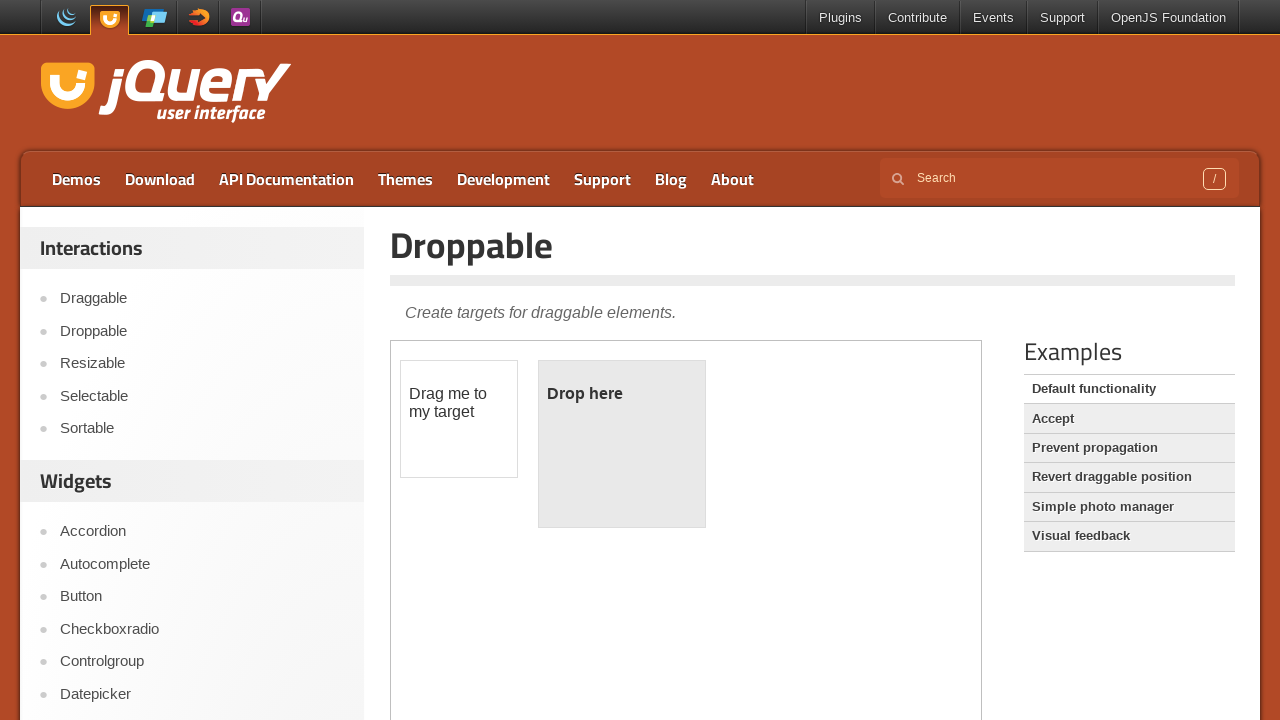

Dragged element onto droppable target successfully at (622, 444)
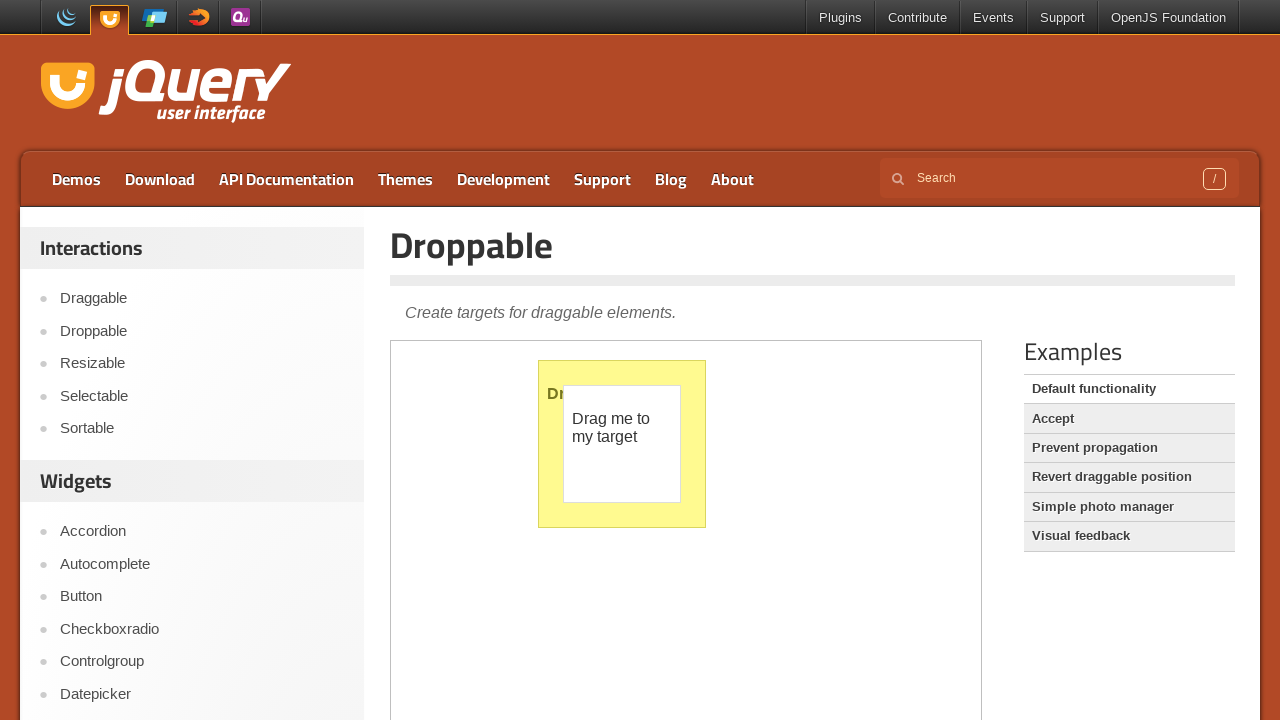

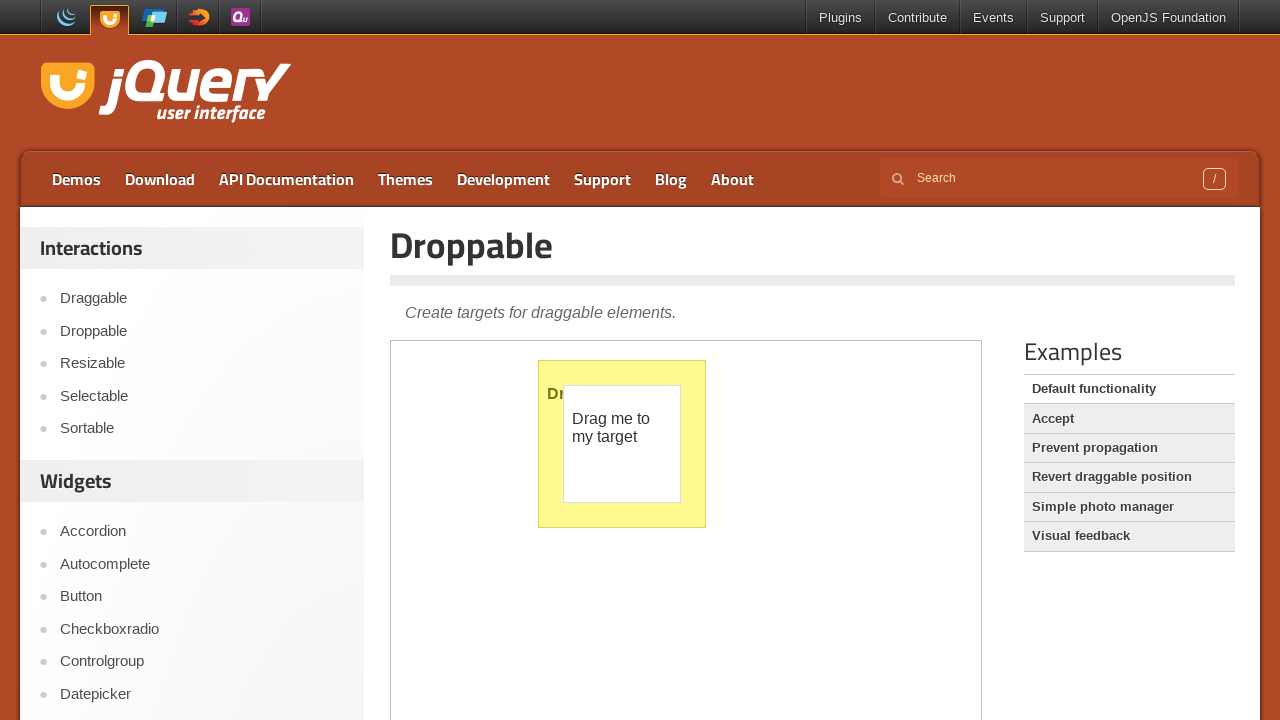